Tests the Add/Remove Elements functionality by clicking the "Add Element" button 5 times and verifying that Delete buttons are created for each element added.

Starting URL: http://the-internet.herokuapp.com/add_remove_elements/

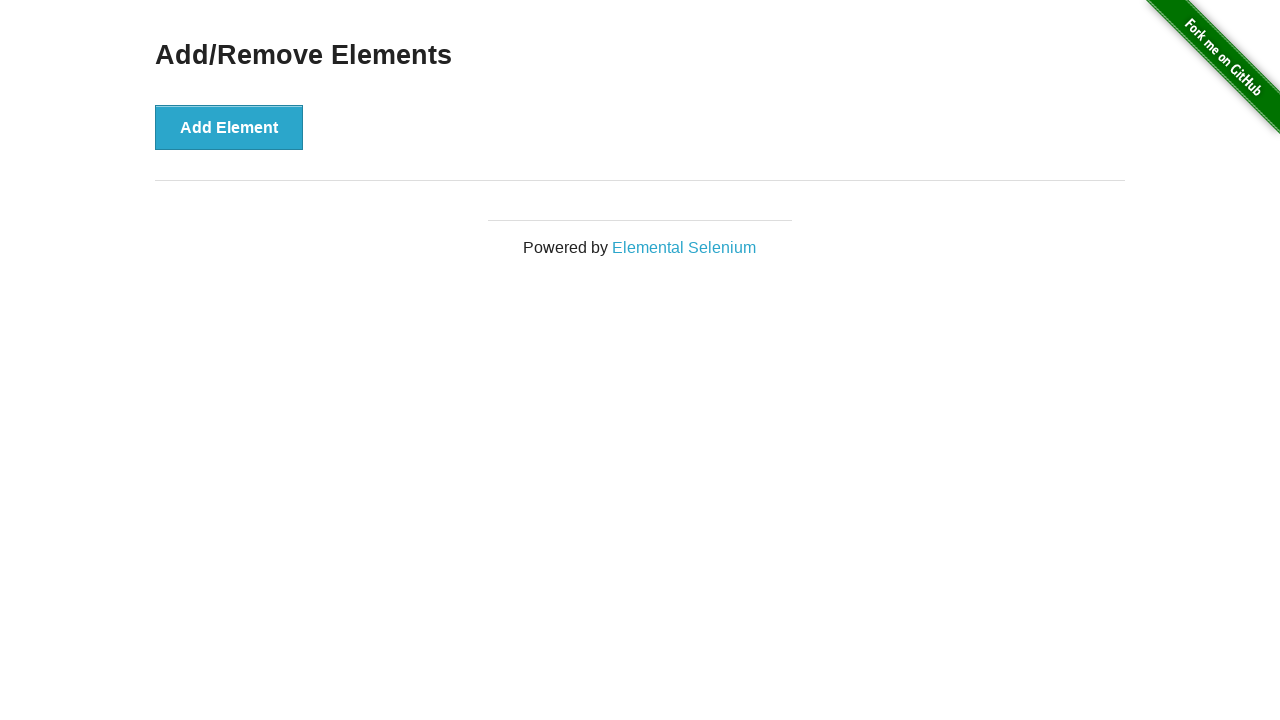

Clicked 'Add Element' button at (229, 127) on xpath=//button[text()="Add Element"]
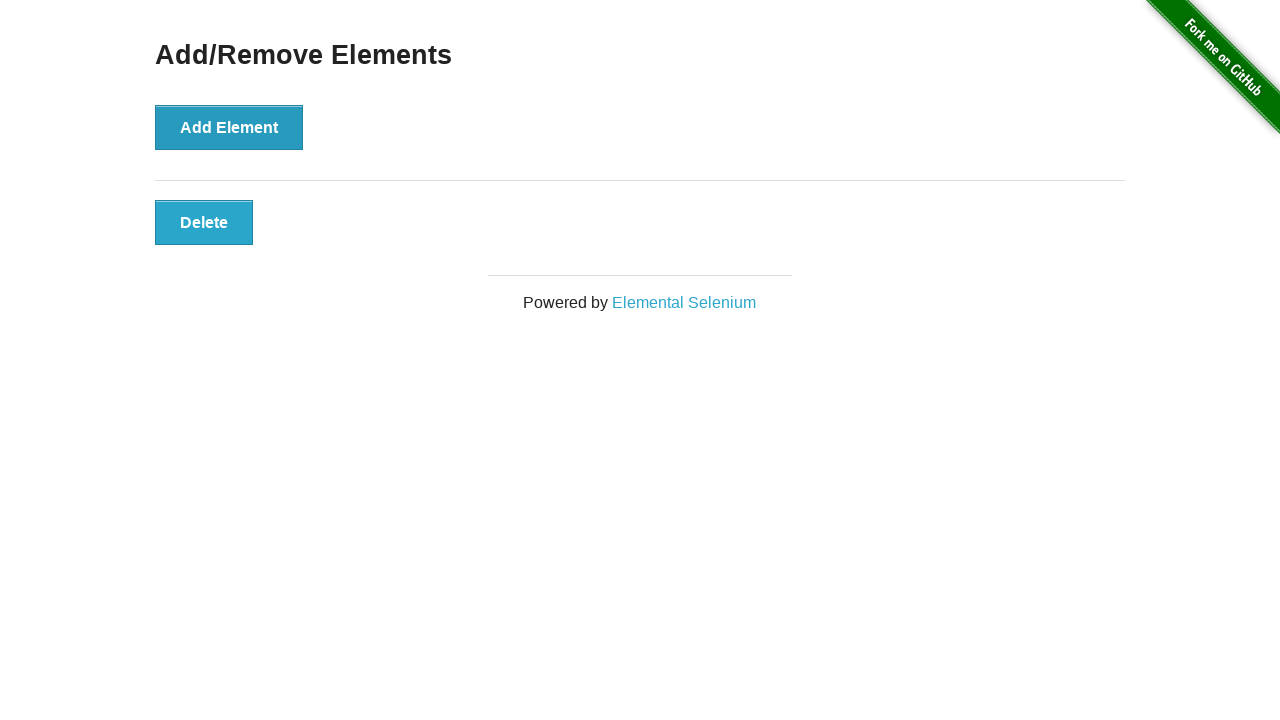

Waited 500ms for element to be added
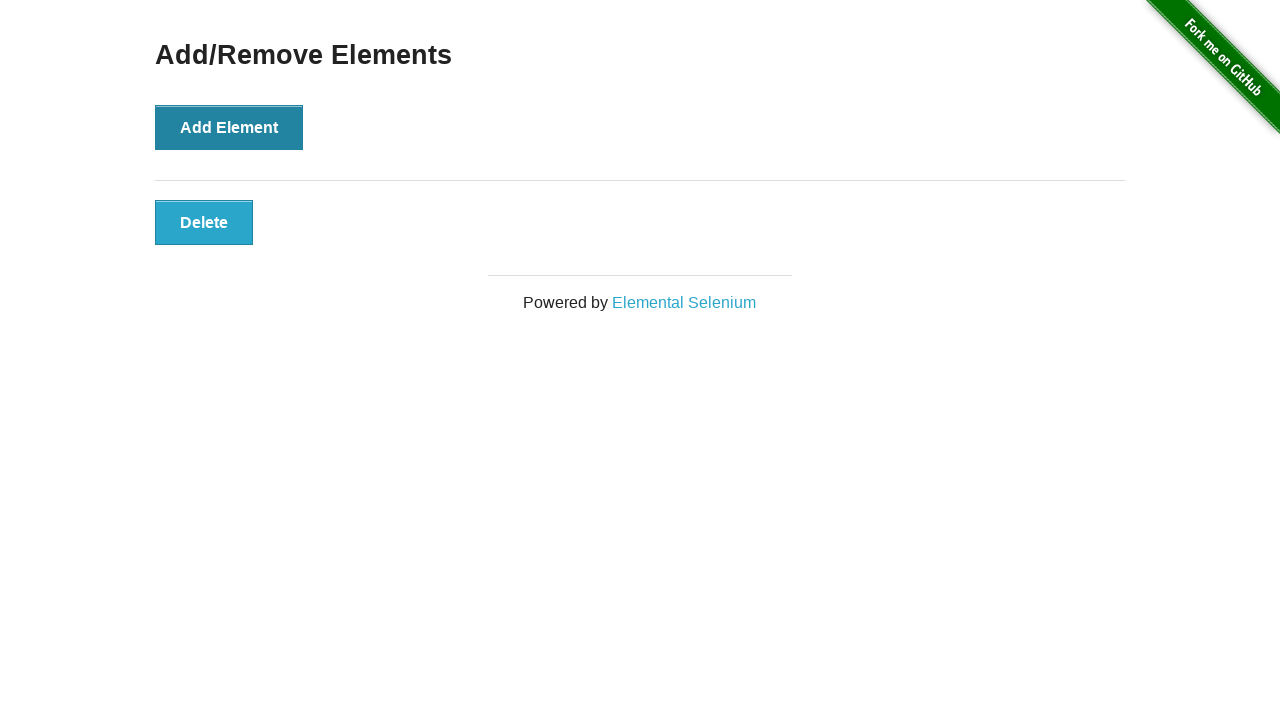

Clicked 'Add Element' button at (229, 127) on xpath=//button[text()="Add Element"]
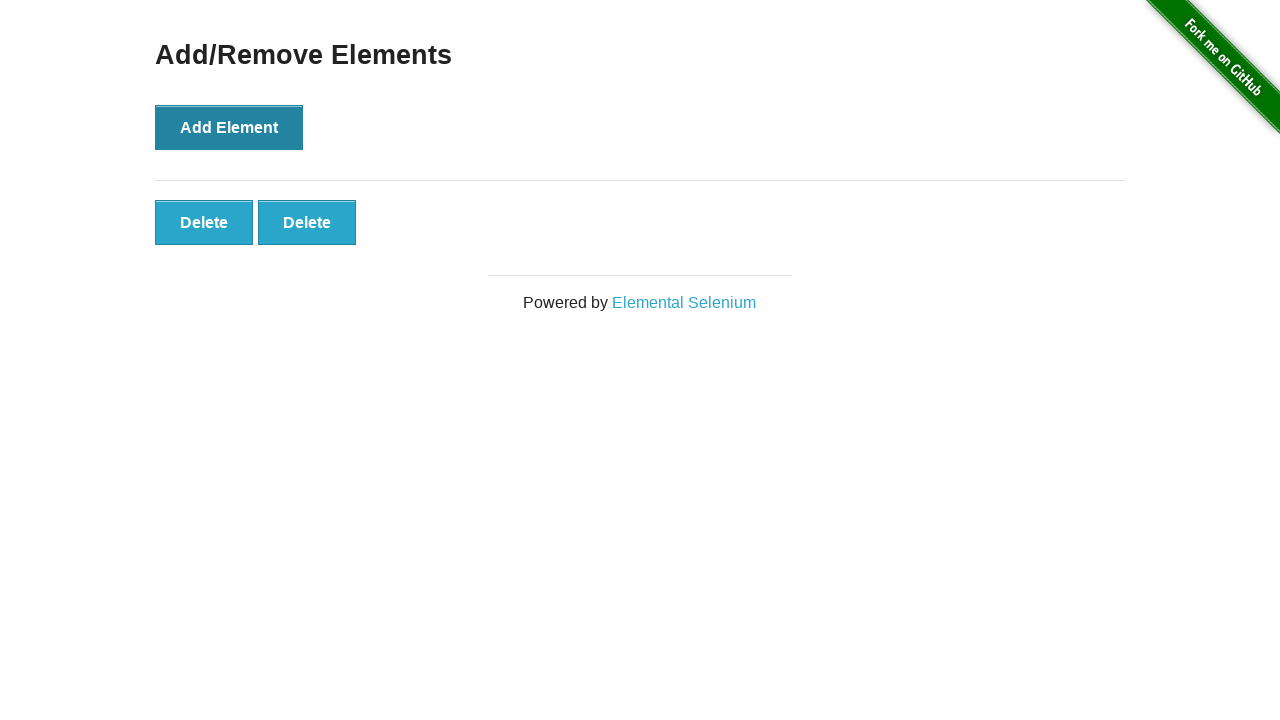

Waited 500ms for element to be added
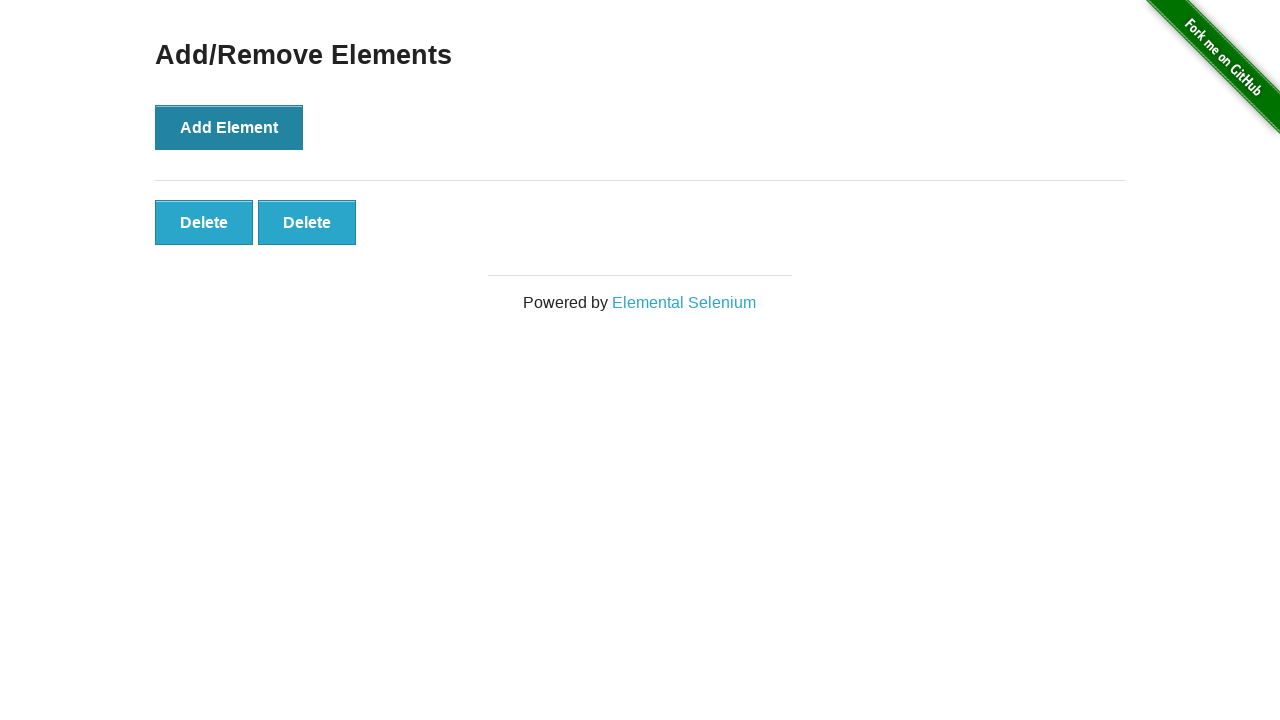

Clicked 'Add Element' button at (229, 127) on xpath=//button[text()="Add Element"]
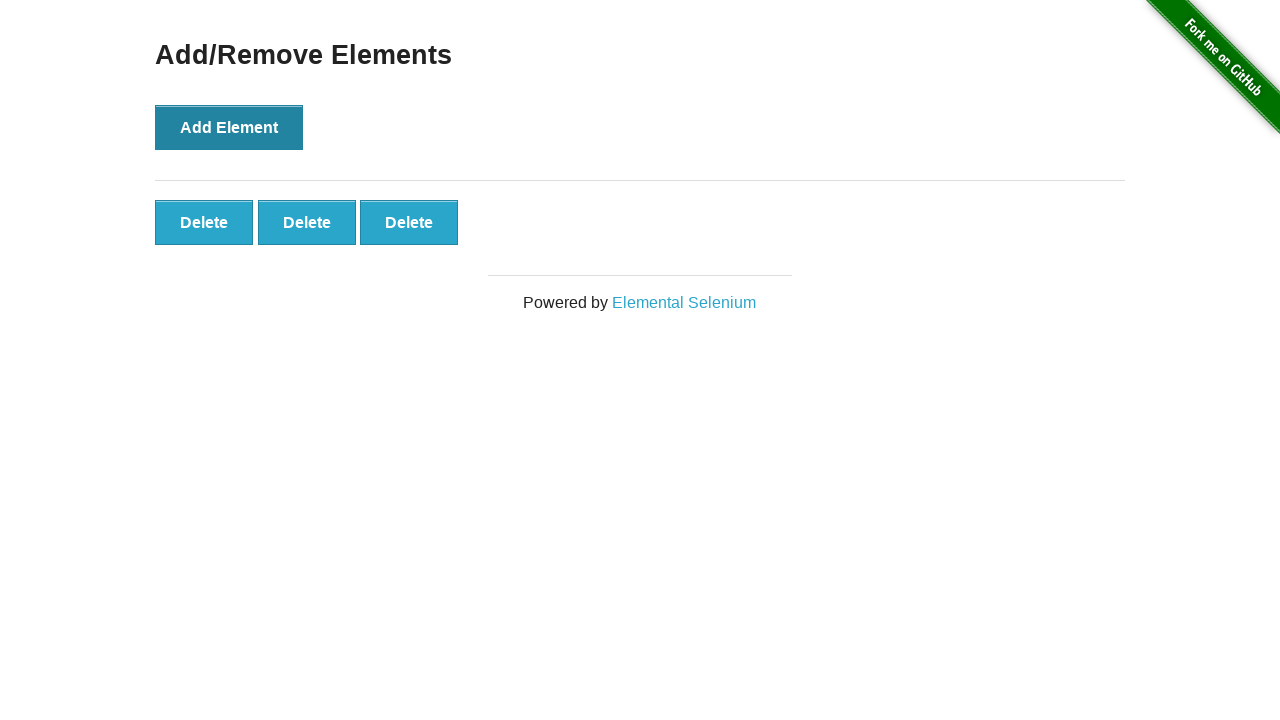

Waited 500ms for element to be added
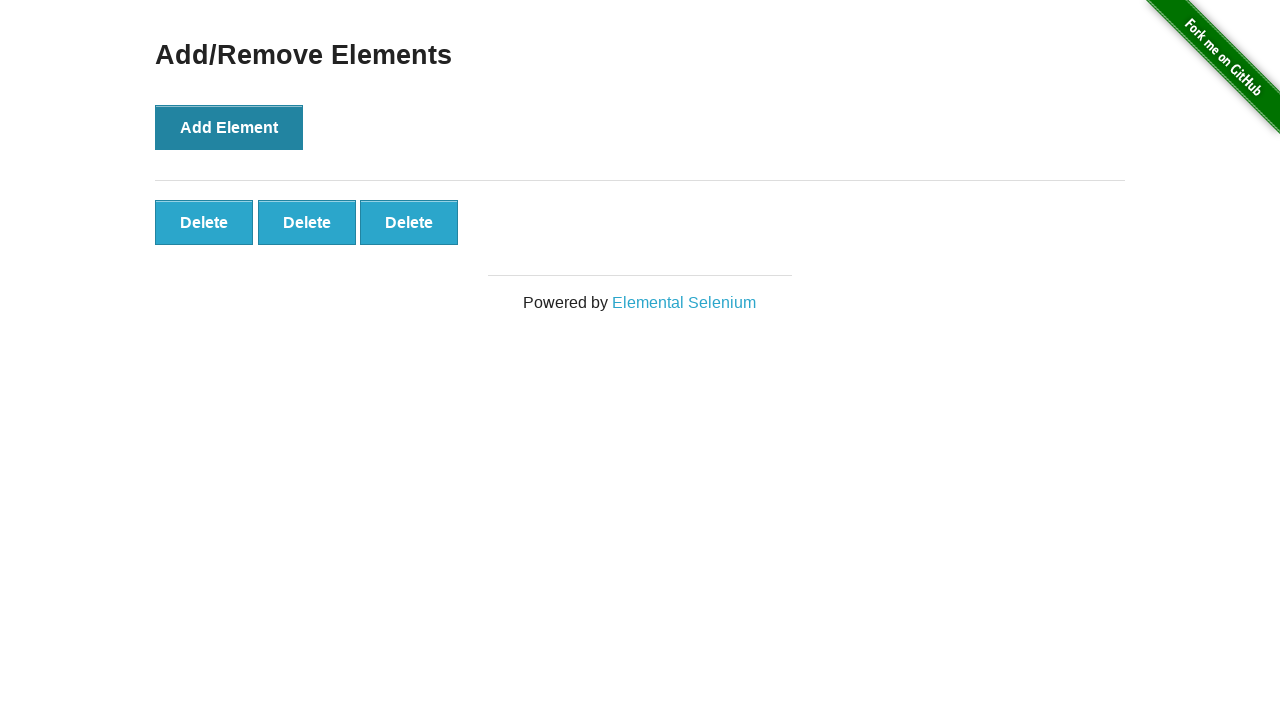

Clicked 'Add Element' button at (229, 127) on xpath=//button[text()="Add Element"]
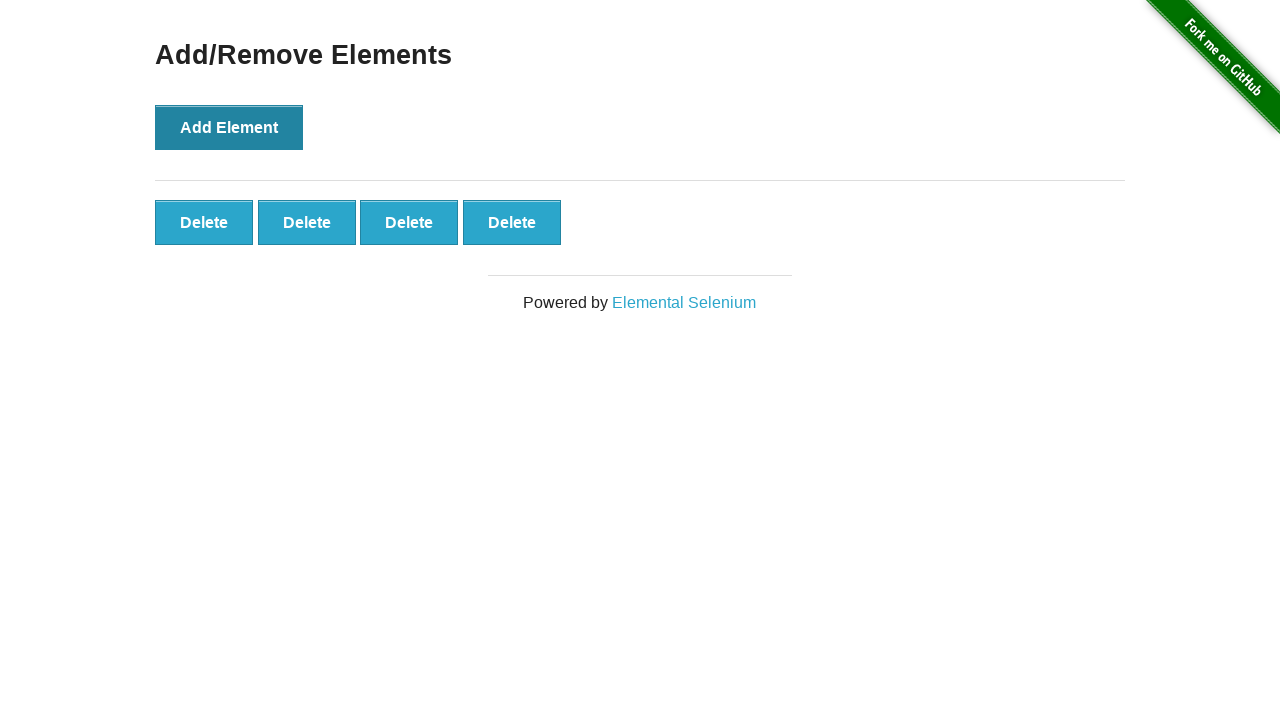

Waited 500ms for element to be added
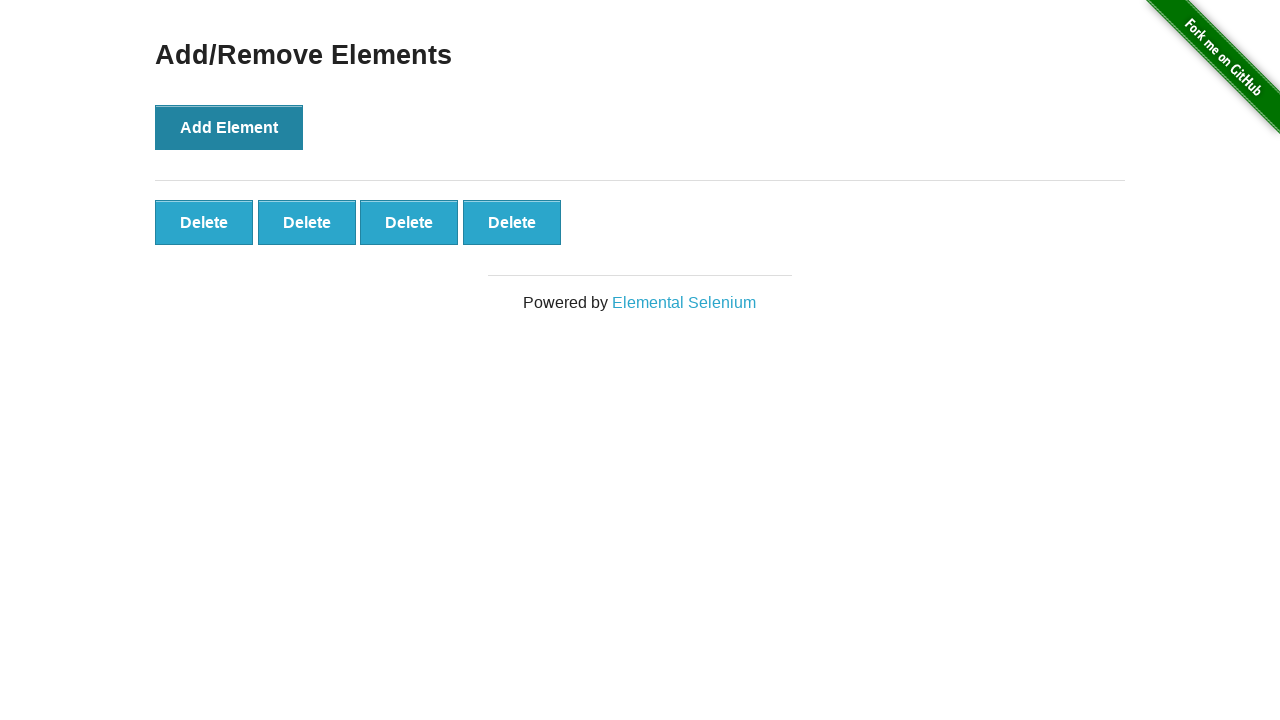

Clicked 'Add Element' button at (229, 127) on xpath=//button[text()="Add Element"]
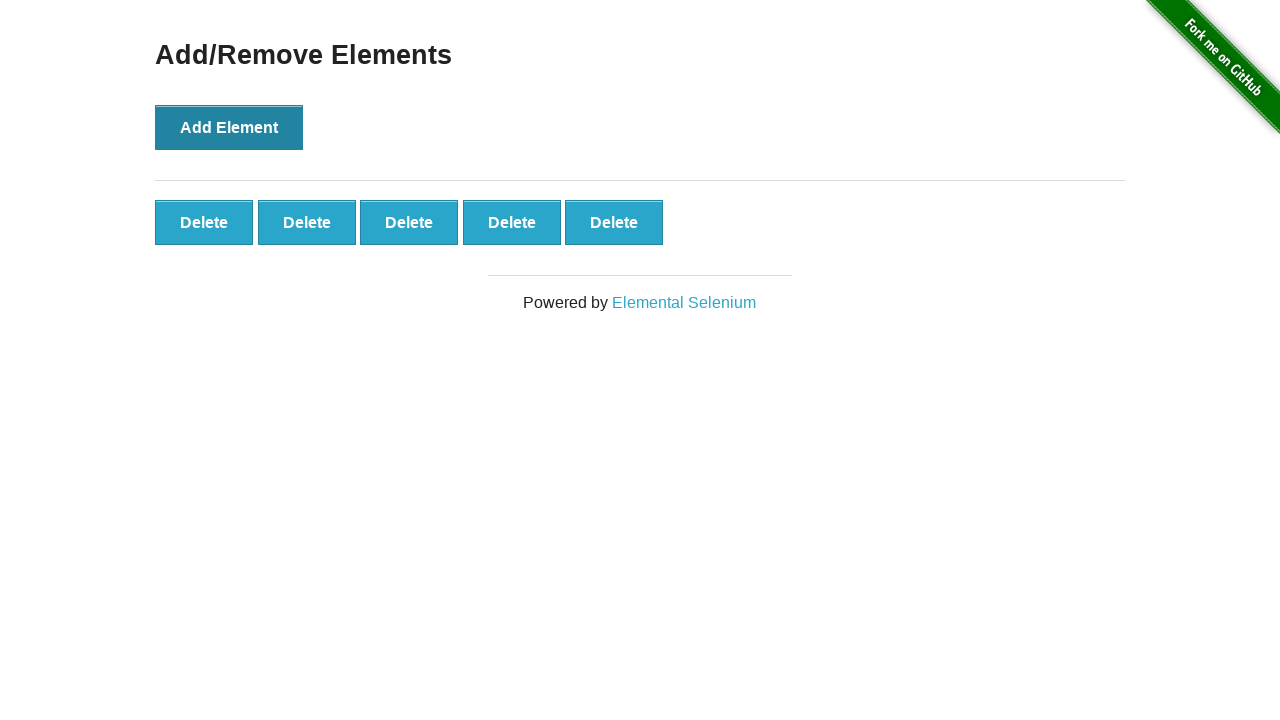

Waited 500ms for element to be added
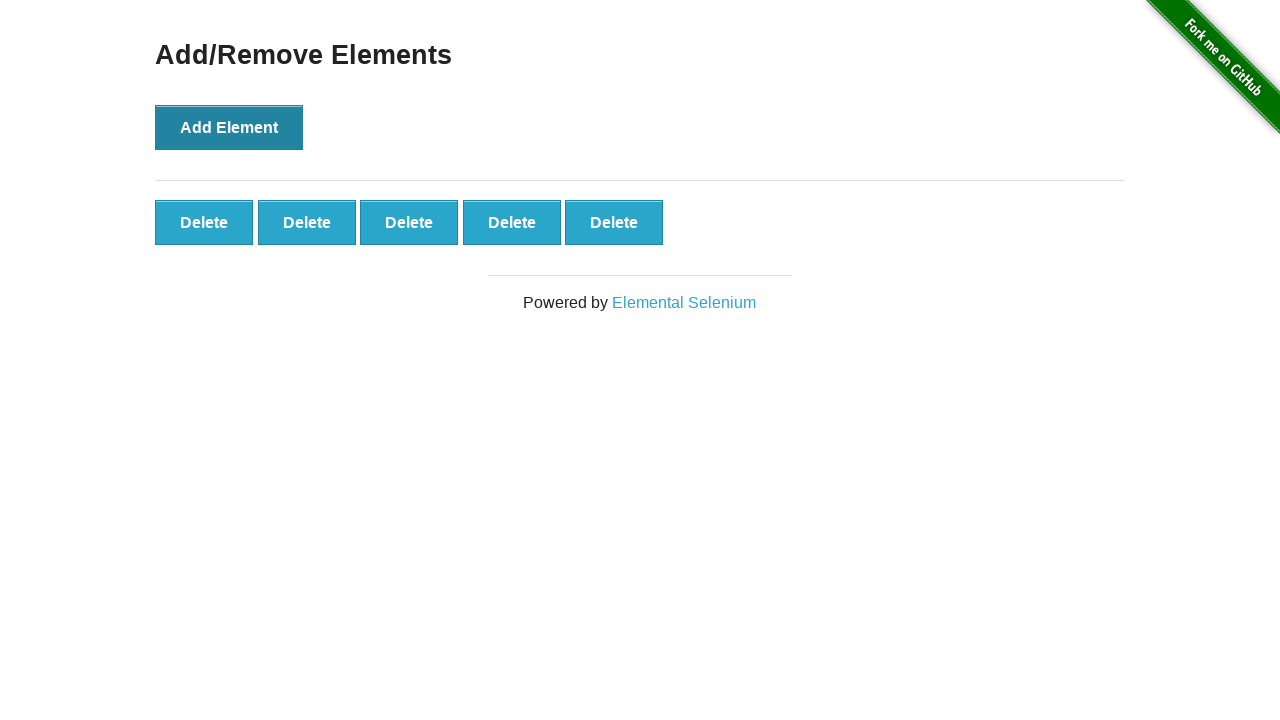

Located all Delete buttons
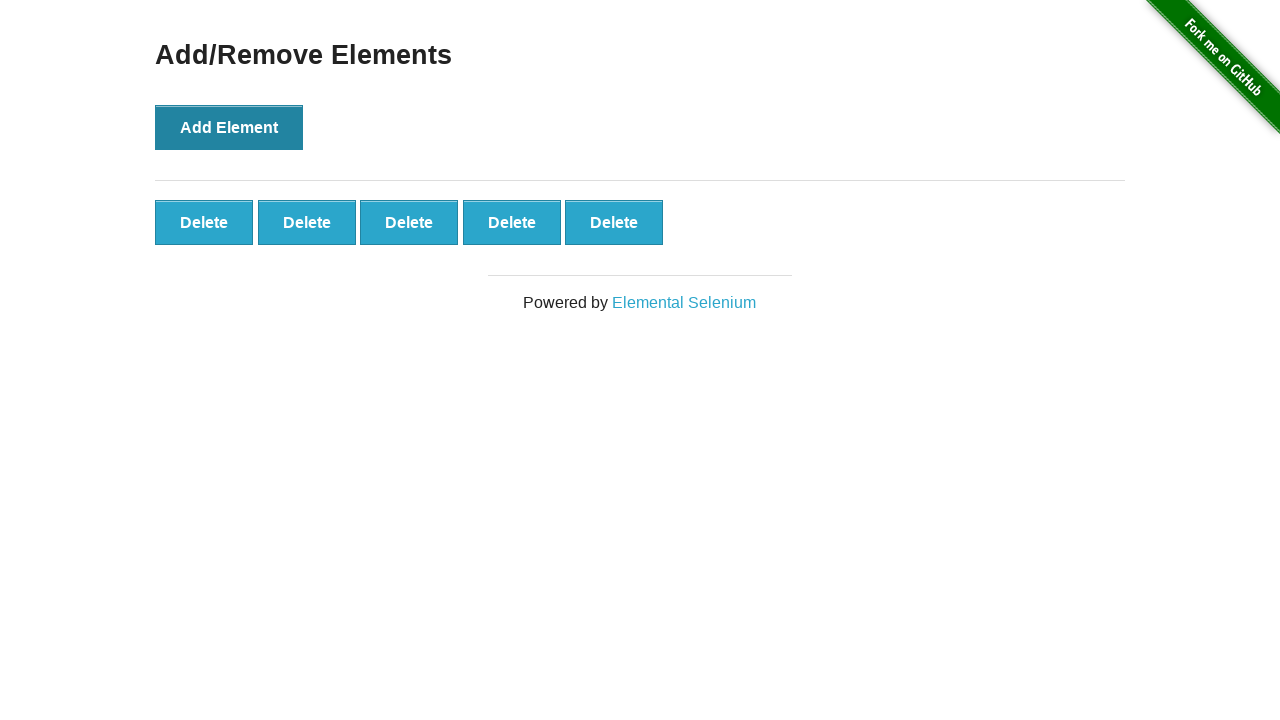

Waited for 5th Delete button to become visible
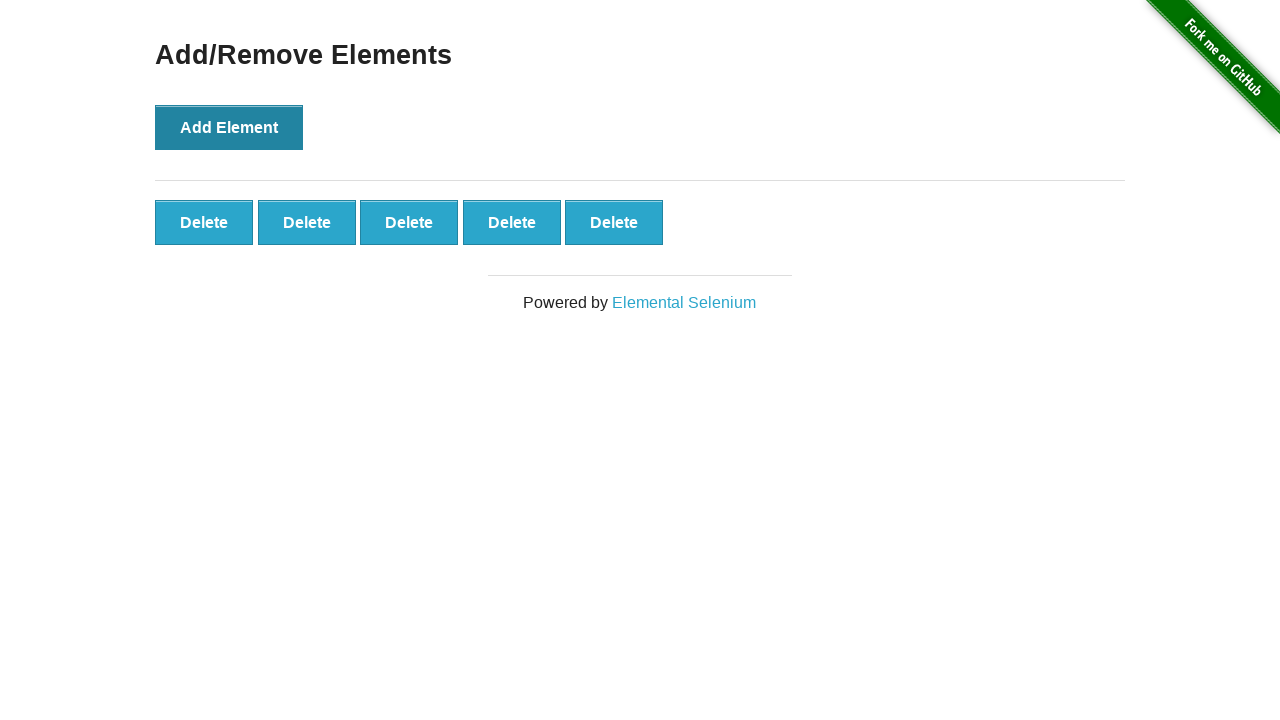

Verified that exactly 5 Delete buttons were created
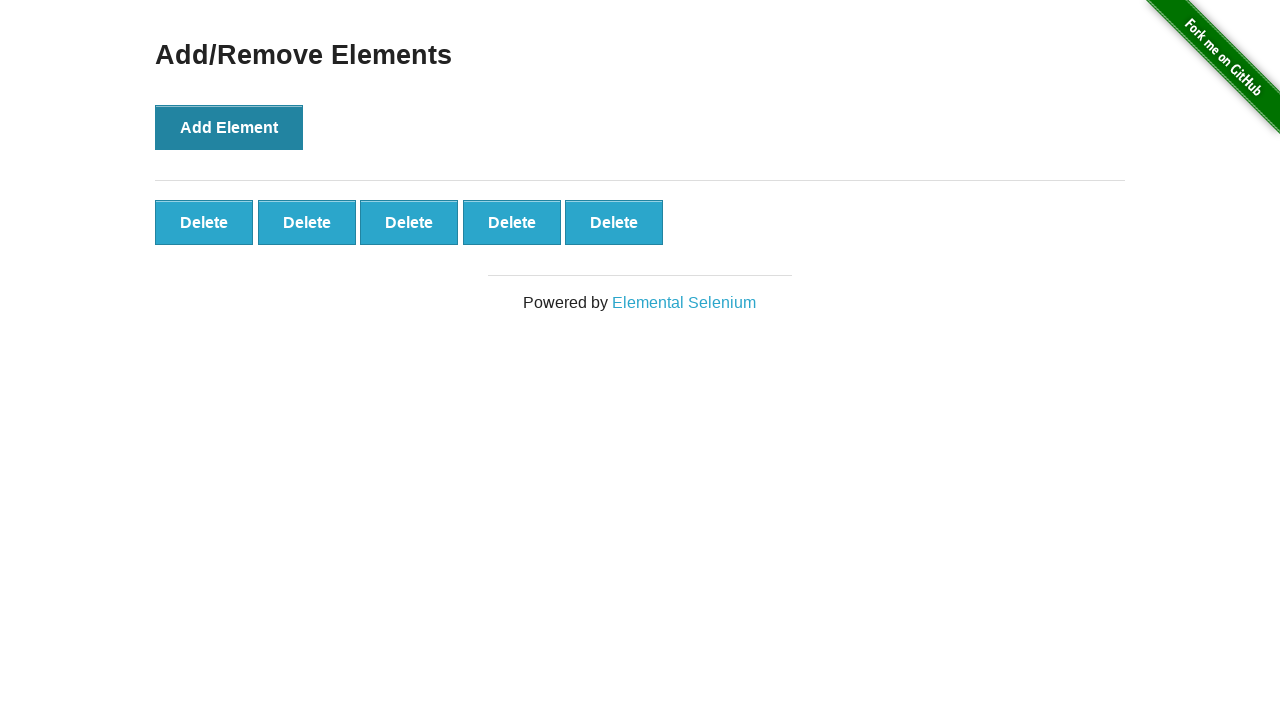

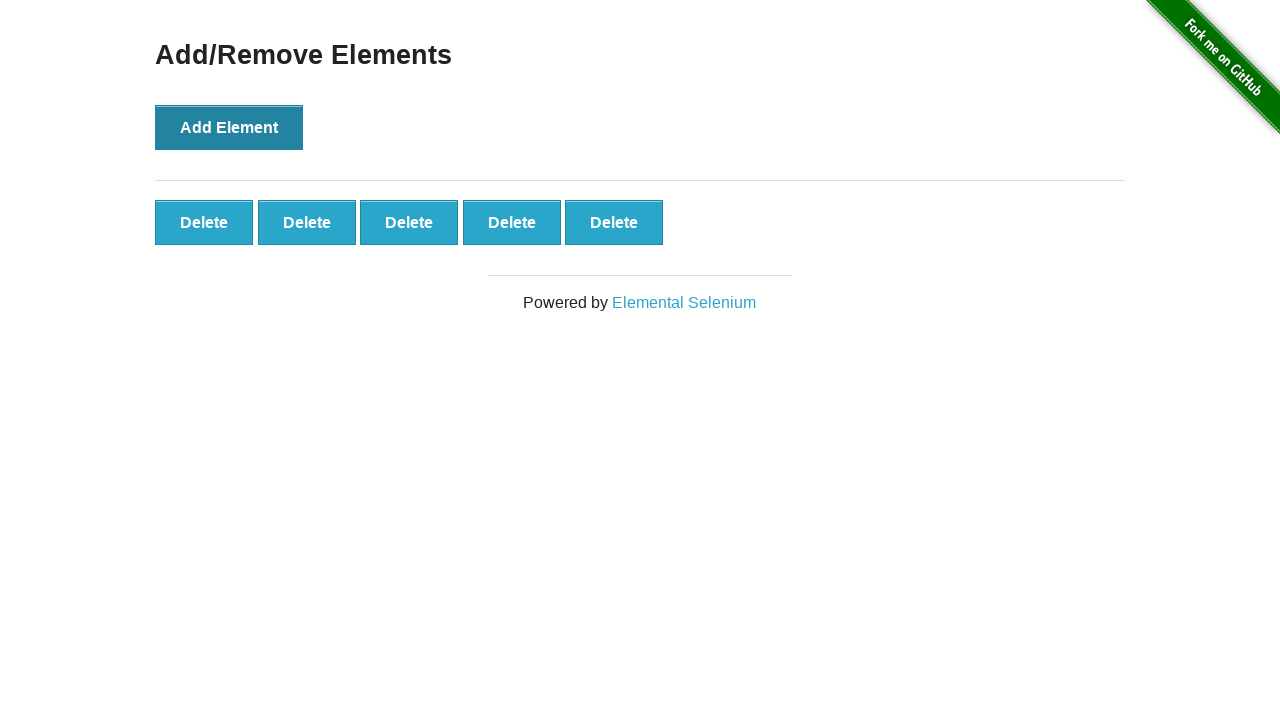